Tests that browser back button works correctly with filter navigation

Starting URL: https://demo.playwright.dev/todomvc

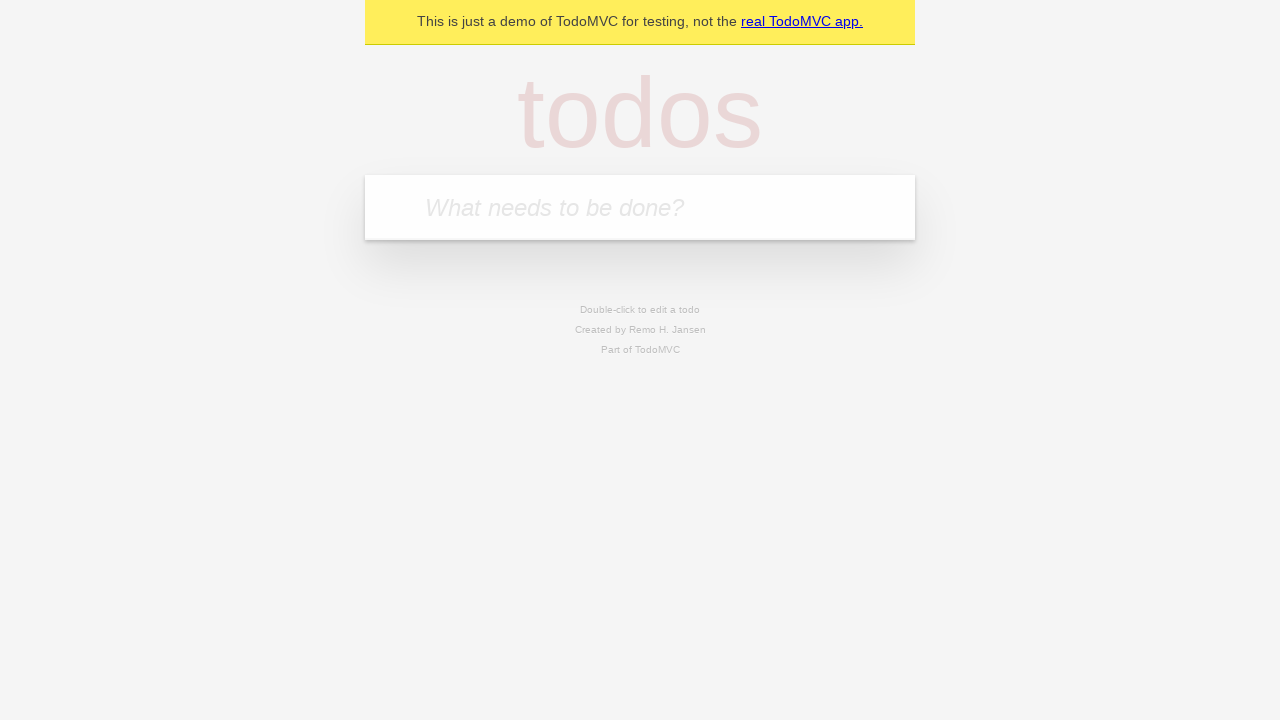

Filled todo input with 'buy some cheese' on internal:attr=[placeholder="What needs to be done?"i]
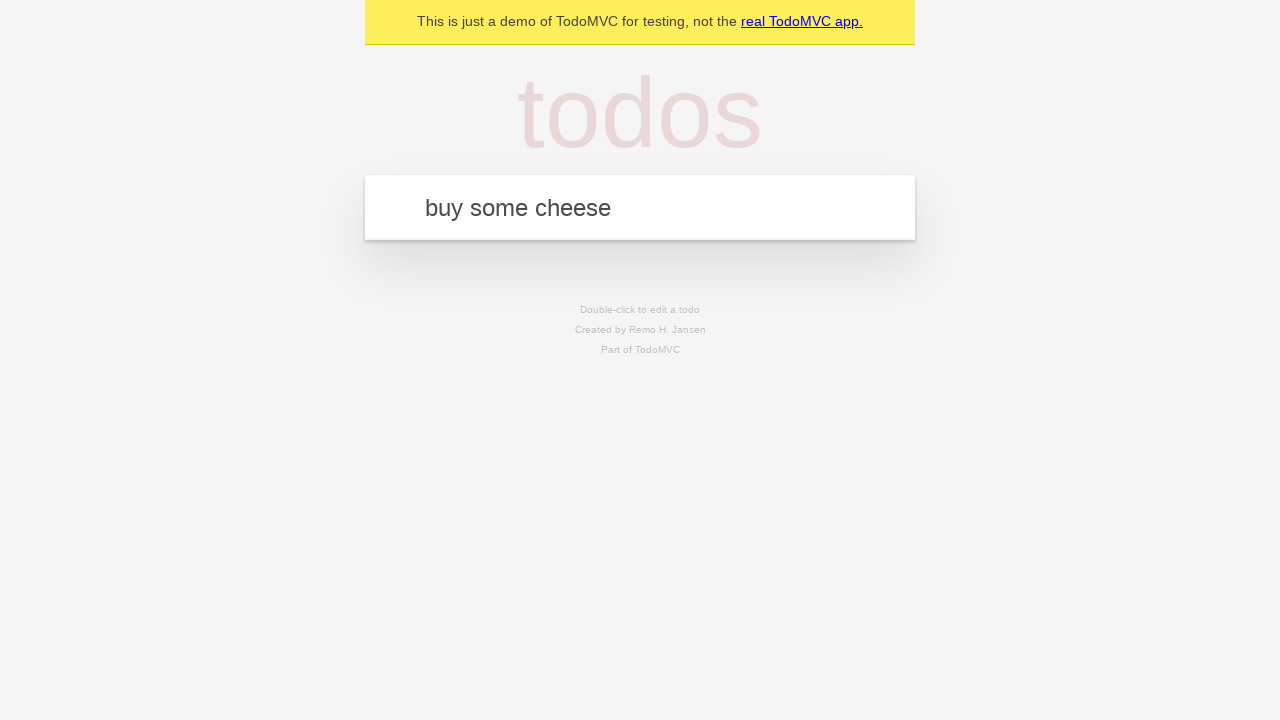

Pressed Enter to create todo 'buy some cheese' on internal:attr=[placeholder="What needs to be done?"i]
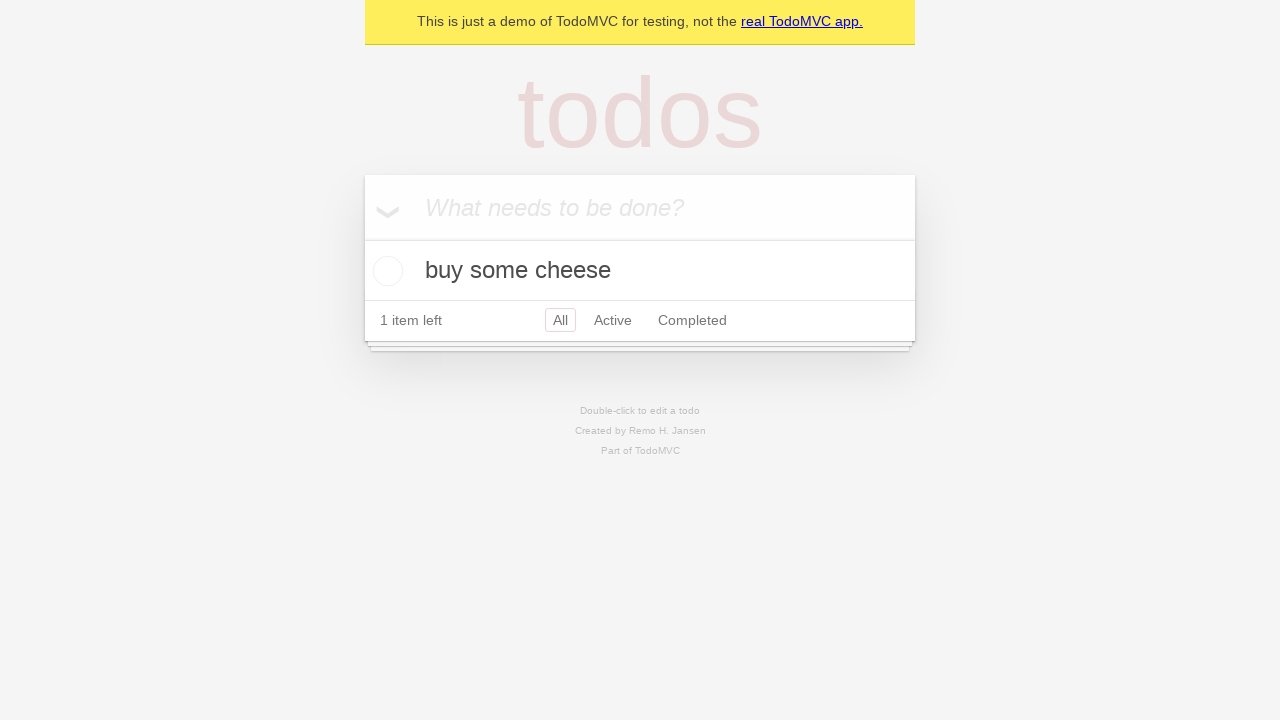

Filled todo input with 'feed the cat' on internal:attr=[placeholder="What needs to be done?"i]
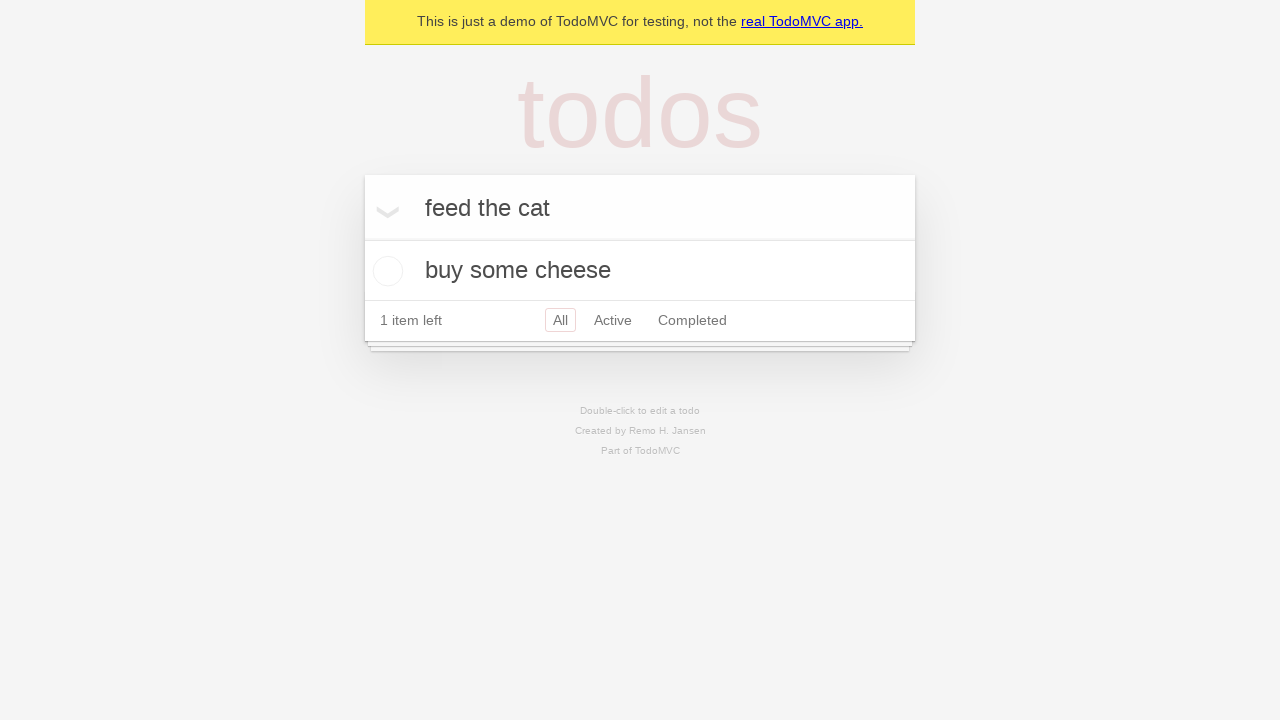

Pressed Enter to create todo 'feed the cat' on internal:attr=[placeholder="What needs to be done?"i]
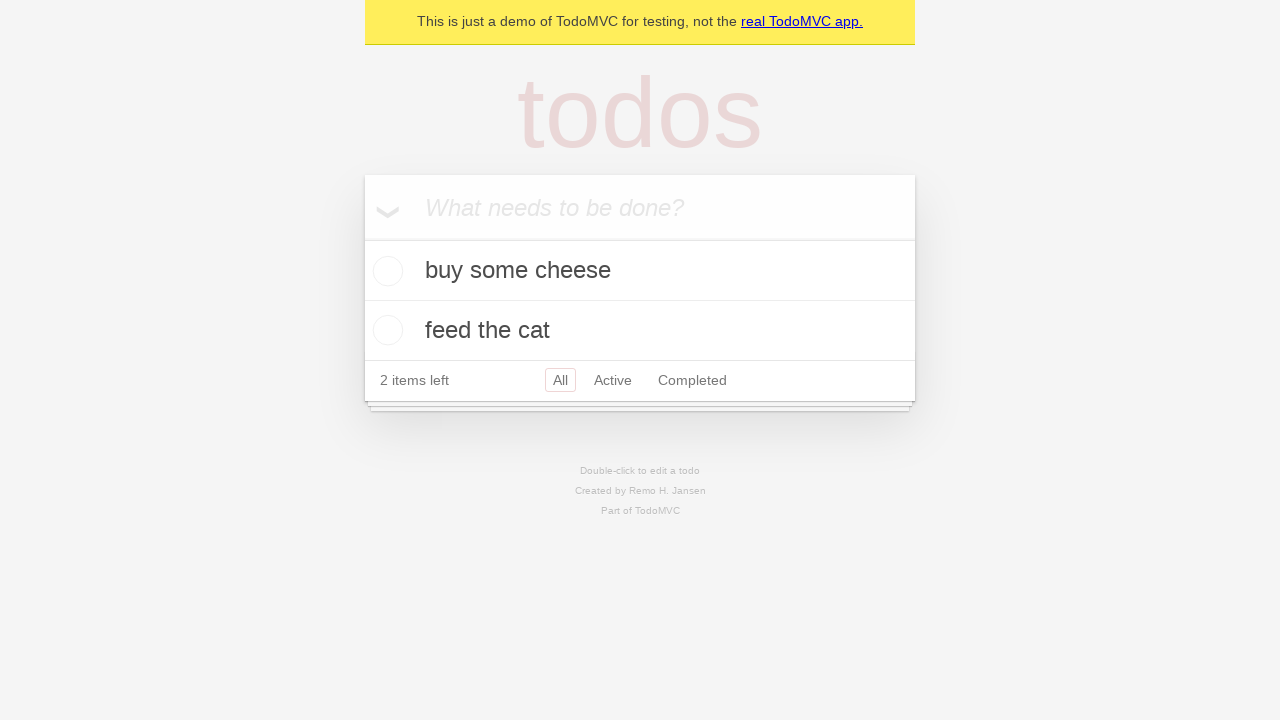

Filled todo input with 'book a doctors appointment' on internal:attr=[placeholder="What needs to be done?"i]
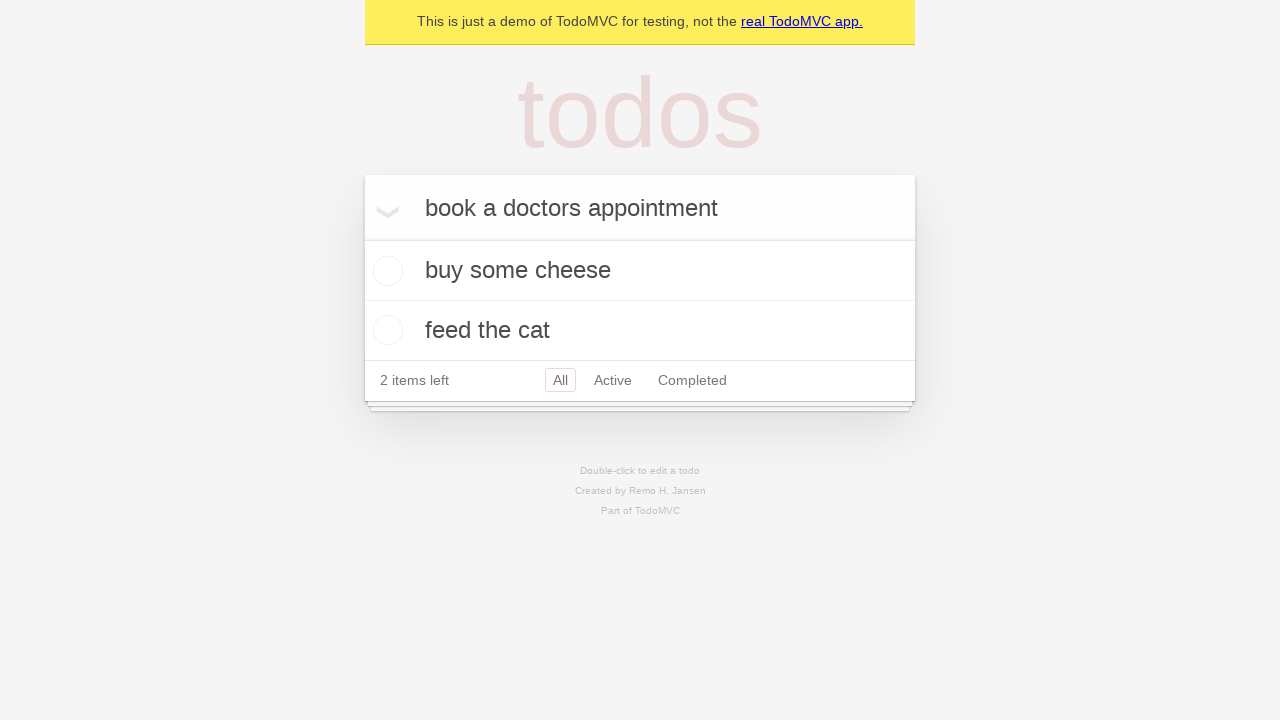

Pressed Enter to create todo 'book a doctors appointment' on internal:attr=[placeholder="What needs to be done?"i]
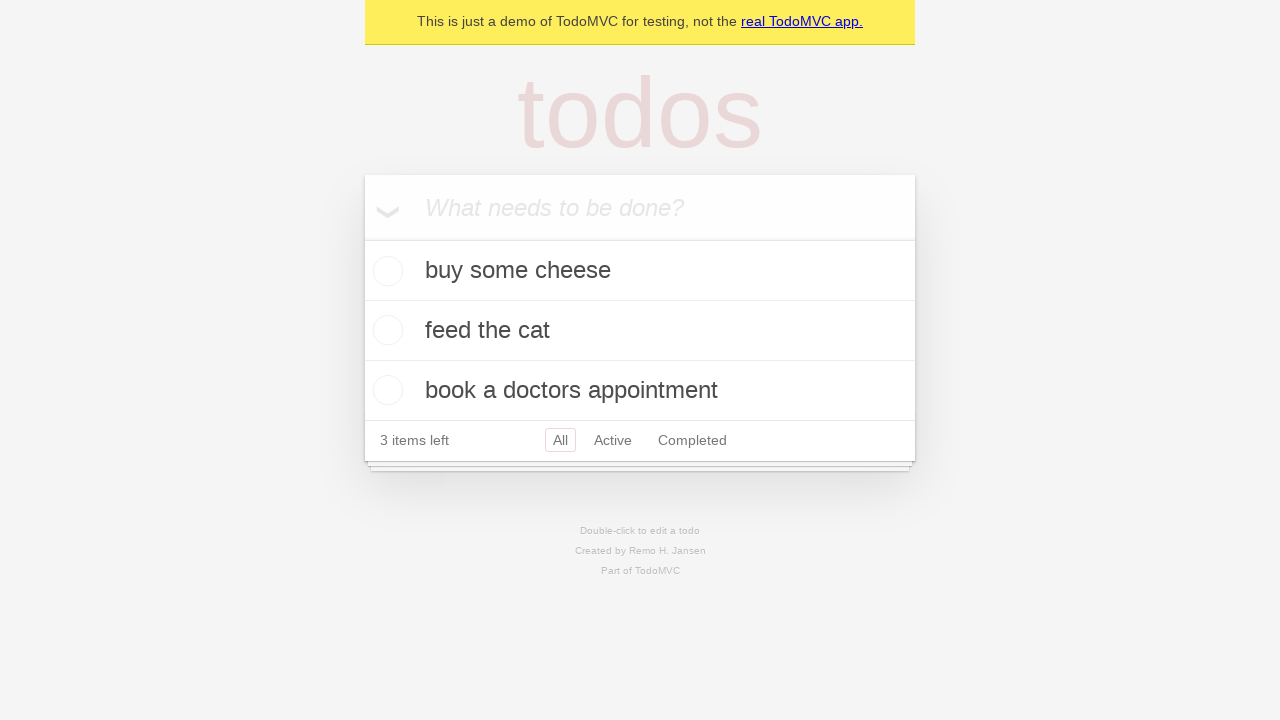

Checked the second todo (feed the cat) at (385, 330) on internal:testid=[data-testid="todo-item"s] >> nth=1 >> internal:role=checkbox
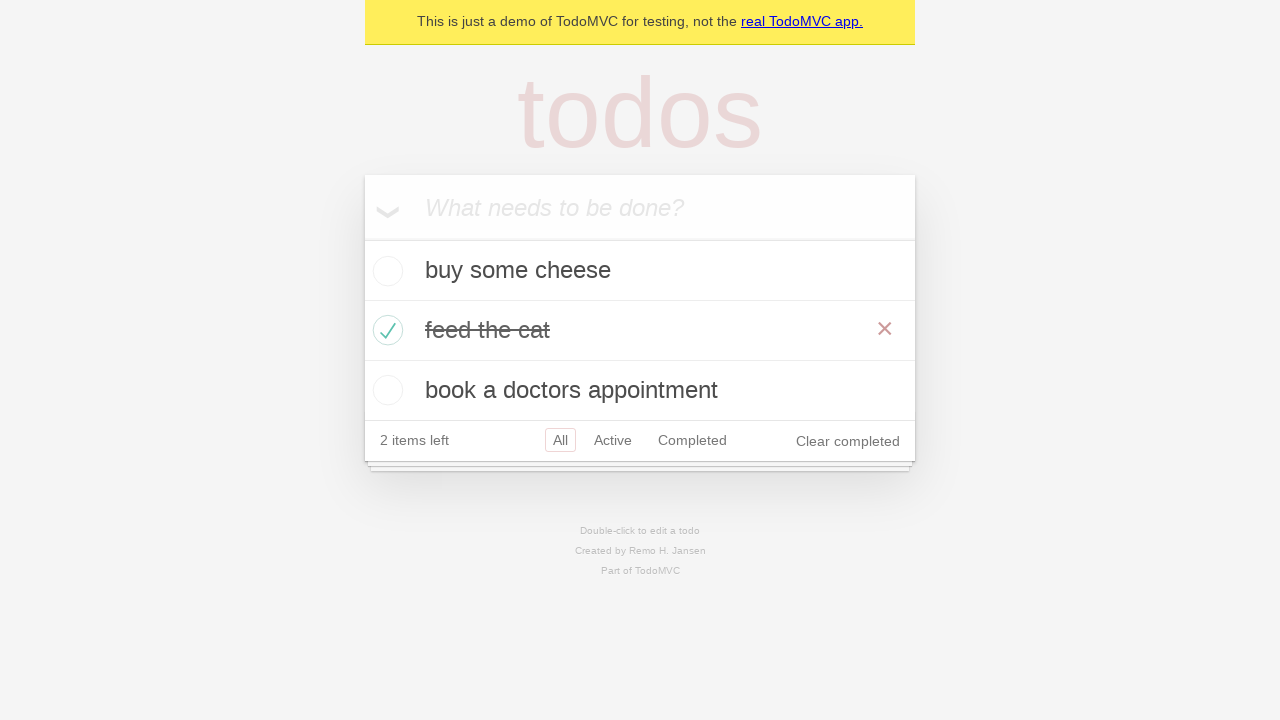

Clicked 'All' filter at (560, 440) on internal:role=link[name="All"i]
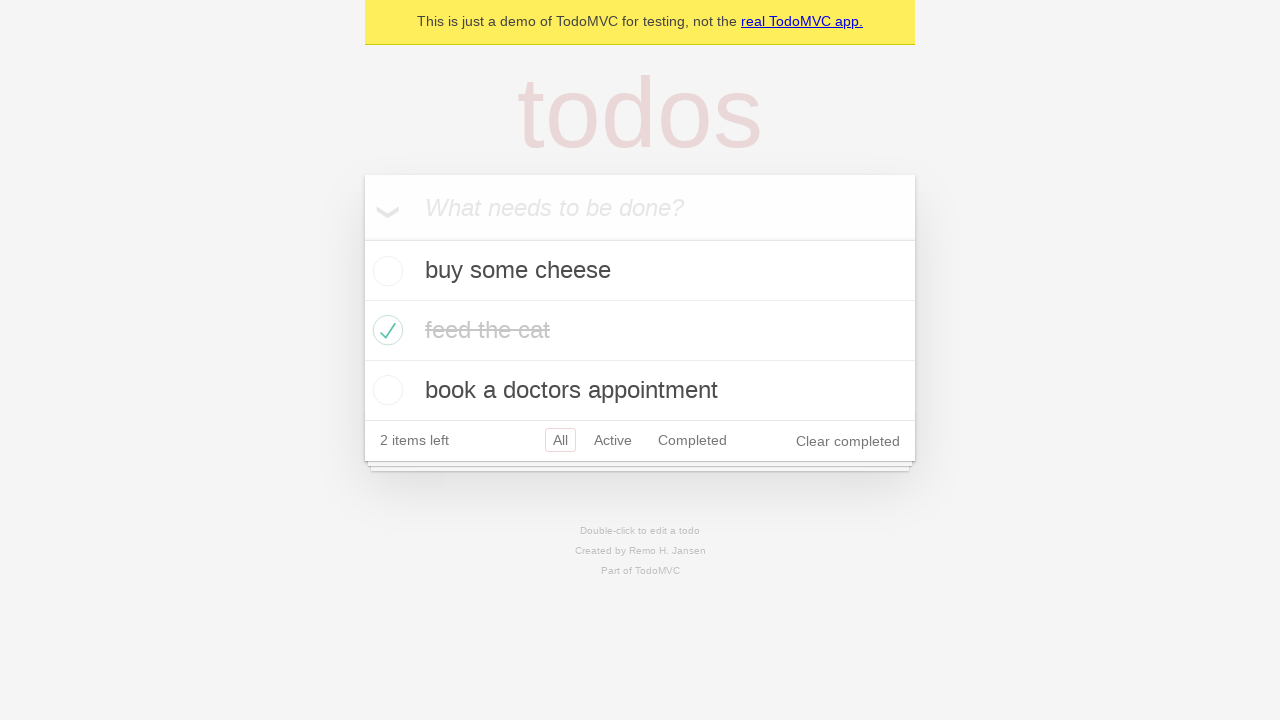

Clicked 'Active' filter at (613, 440) on internal:role=link[name="Active"i]
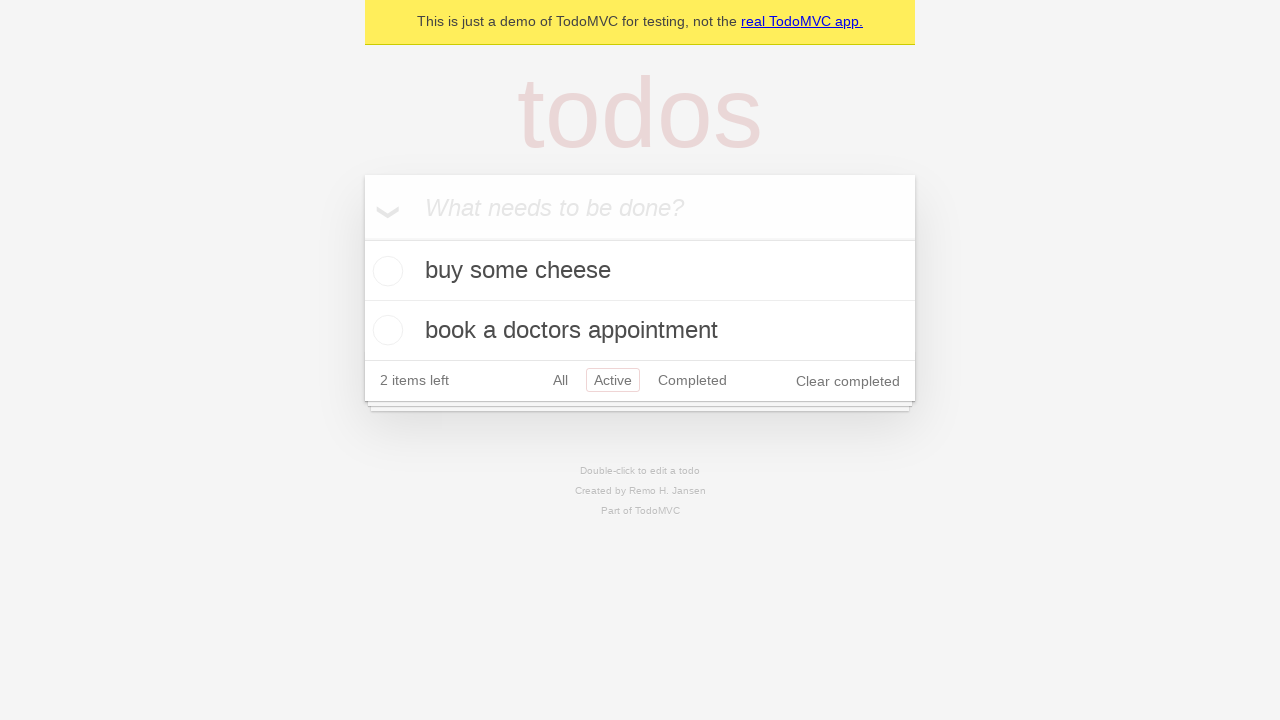

Clicked 'Completed' filter at (692, 380) on internal:role=link[name="Completed"i]
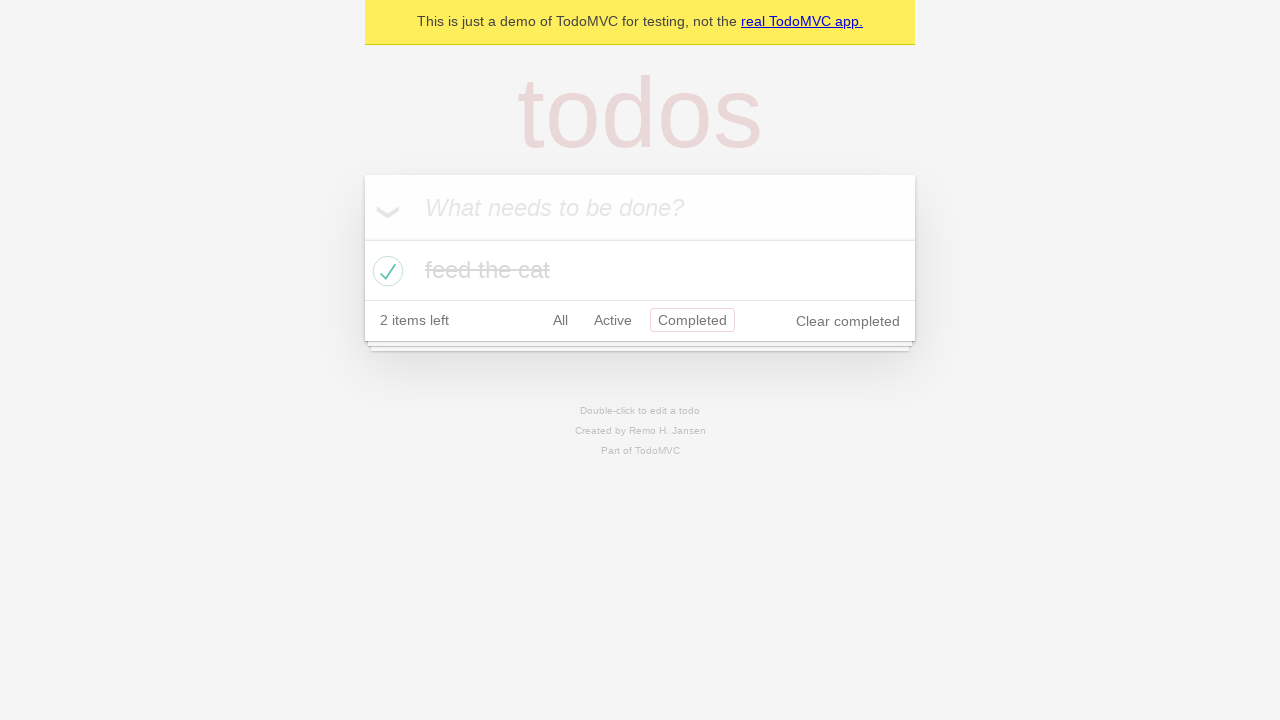

Navigated back from Completed filter to Active filter
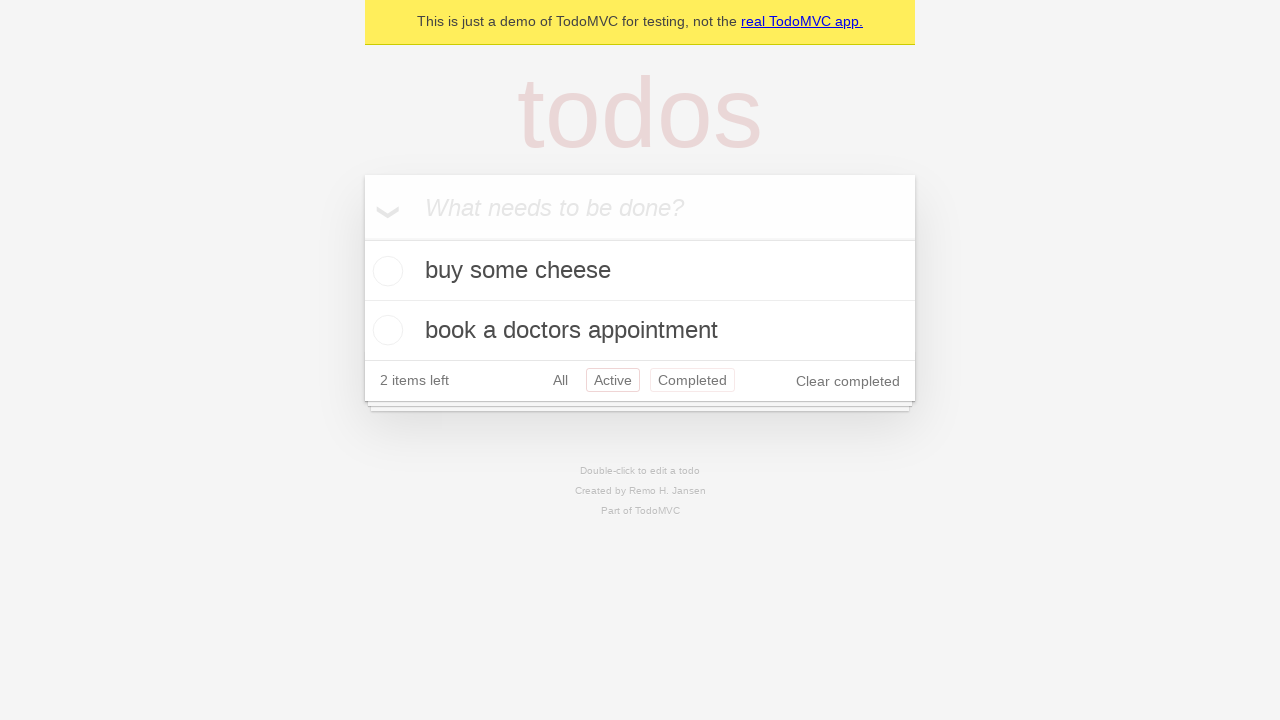

Navigated back from Active filter to All filter
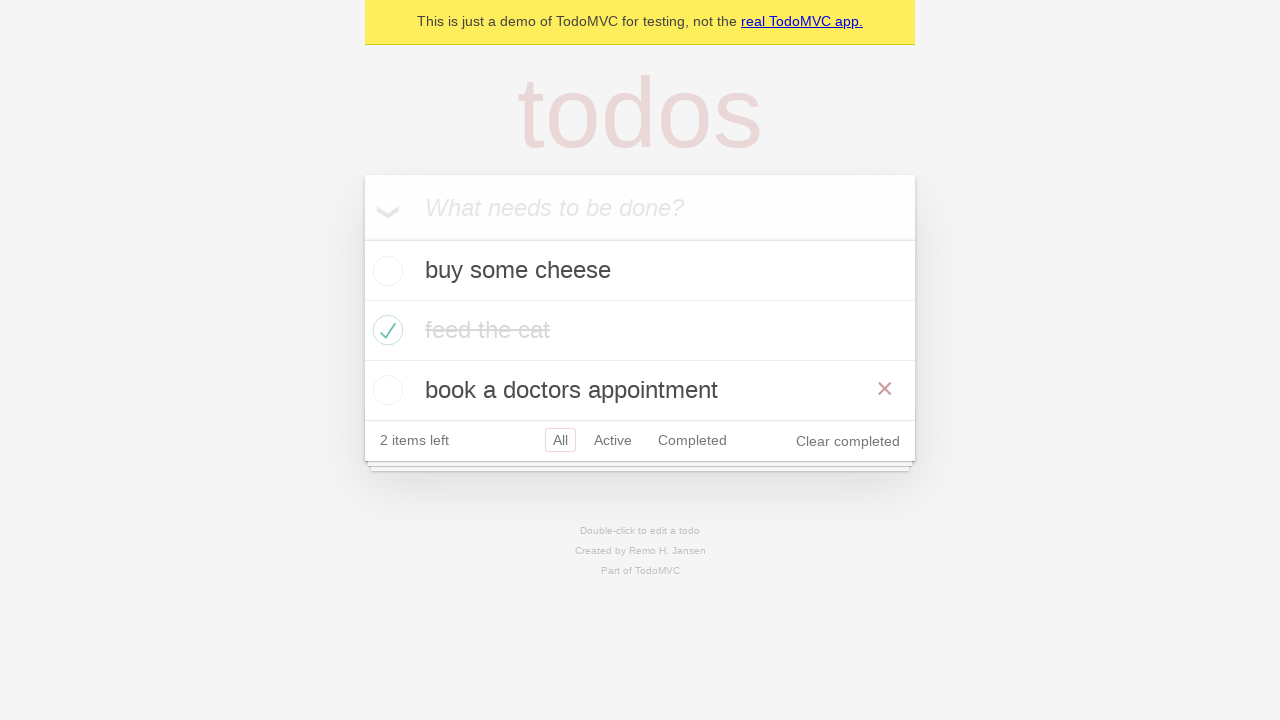

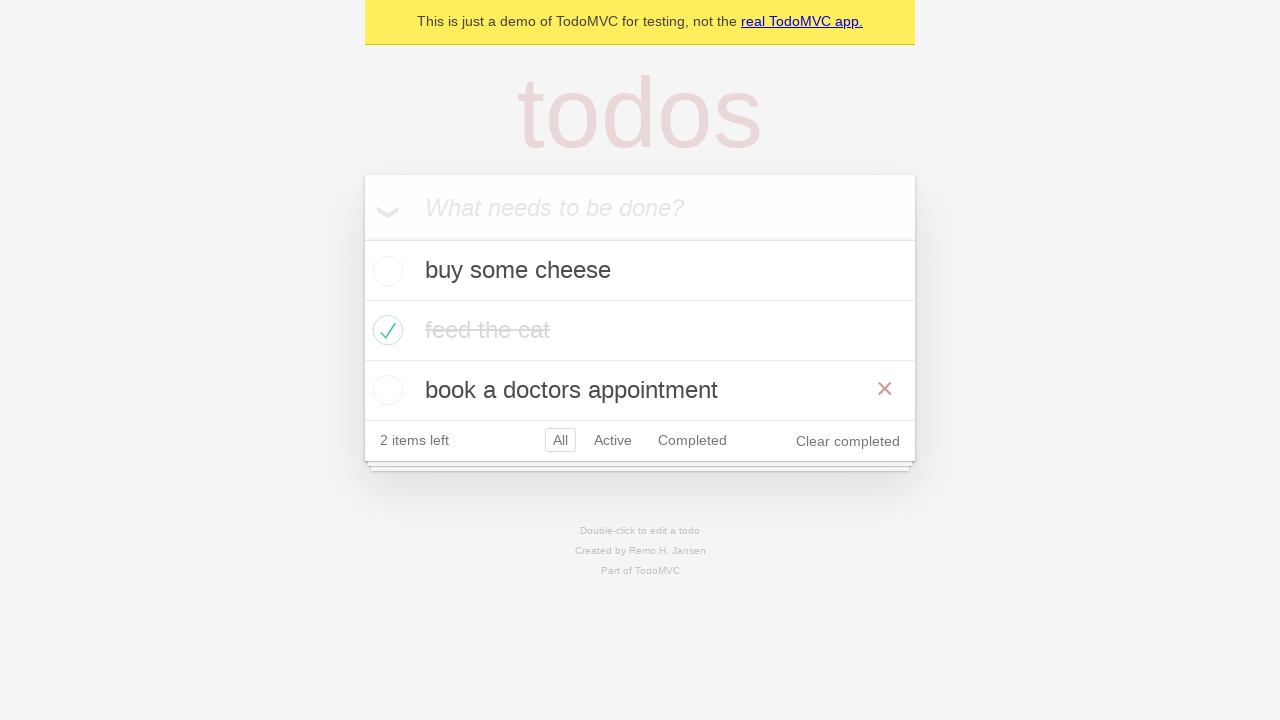